Tests element display status and interacts with visible form fields

Starting URL: https://automationfc.github.io/basic-form/index.html

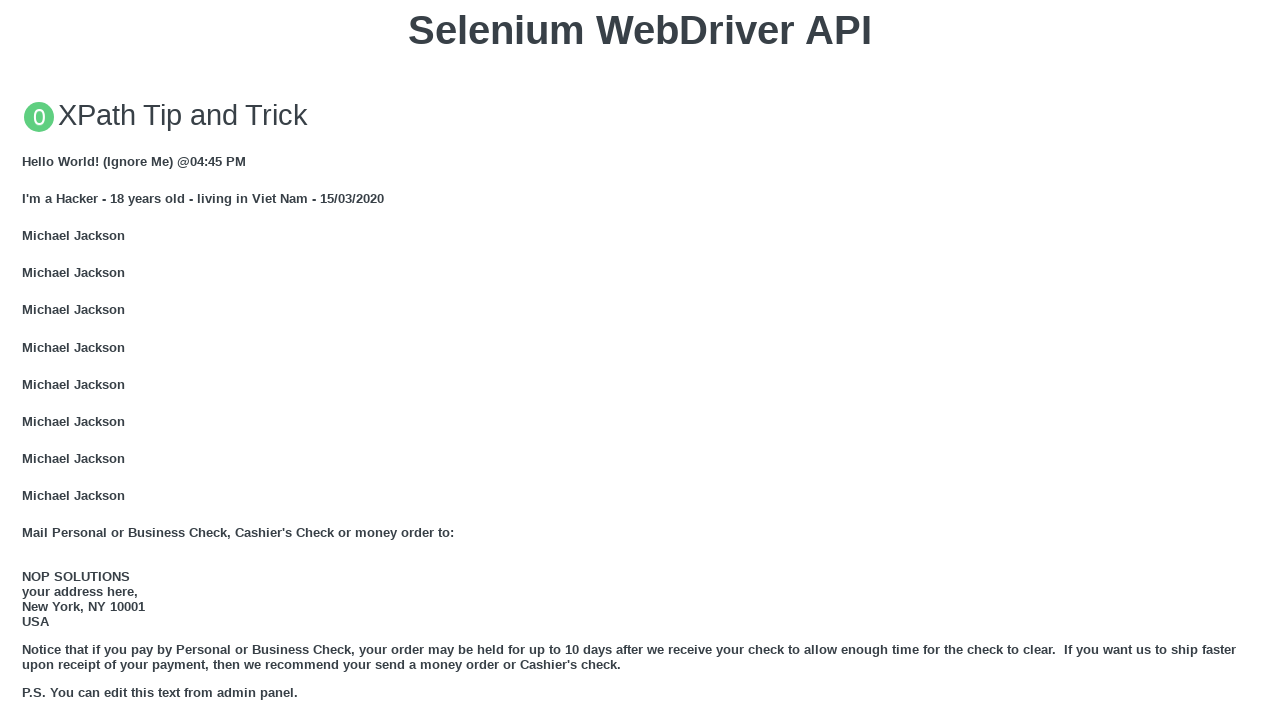

Cleared email field on input#mail
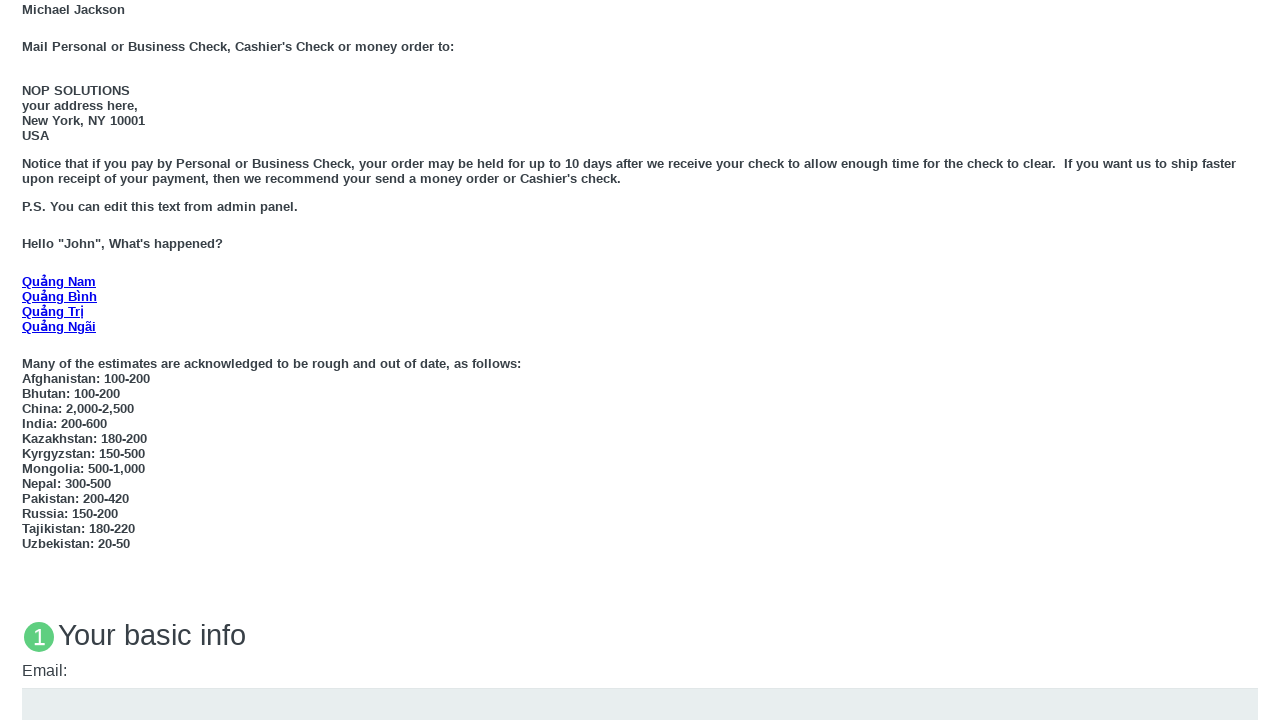

Filled email field with 'Automation Testing' on input#mail
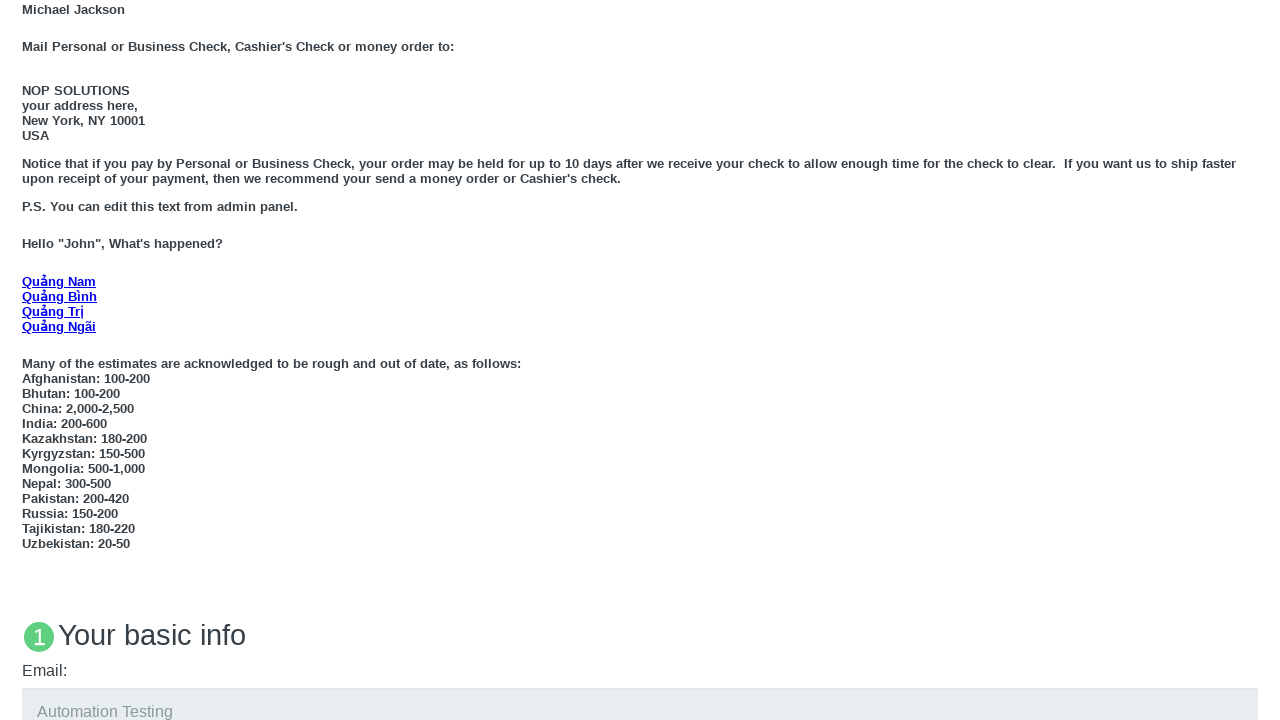

Cleared education textarea on textarea#edu
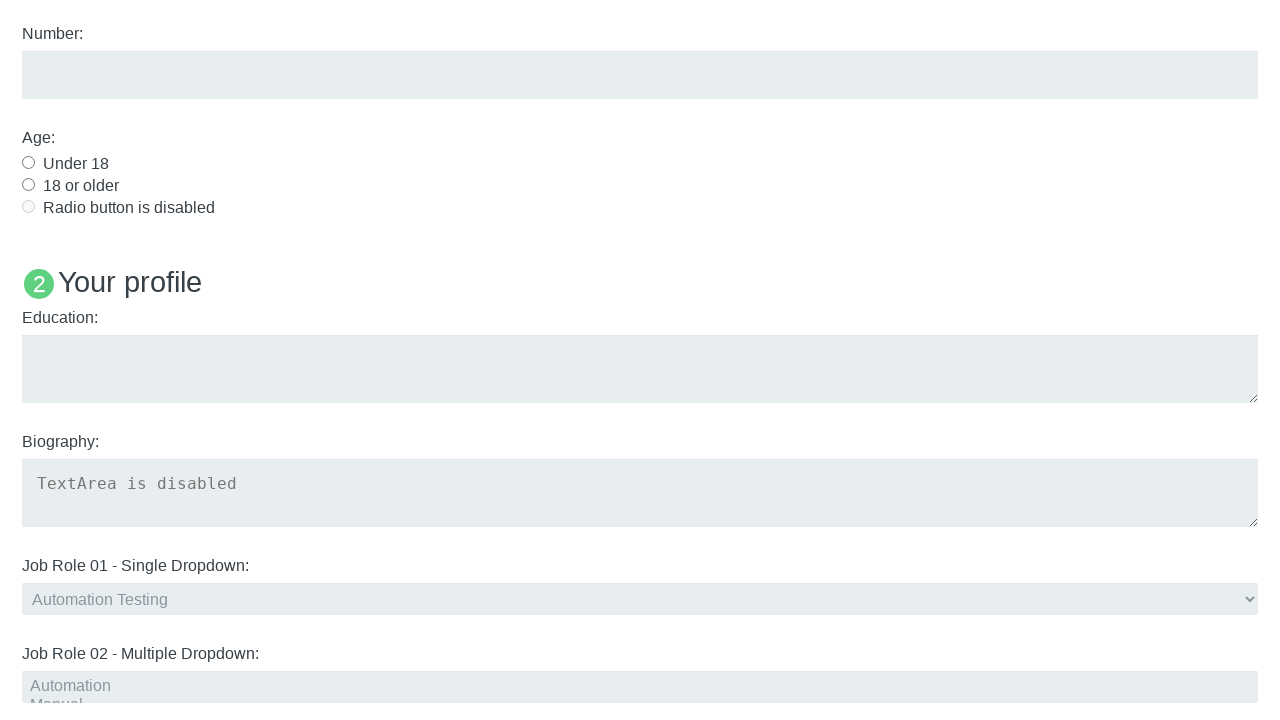

Filled education textarea with 'Automation Testing' on textarea#edu
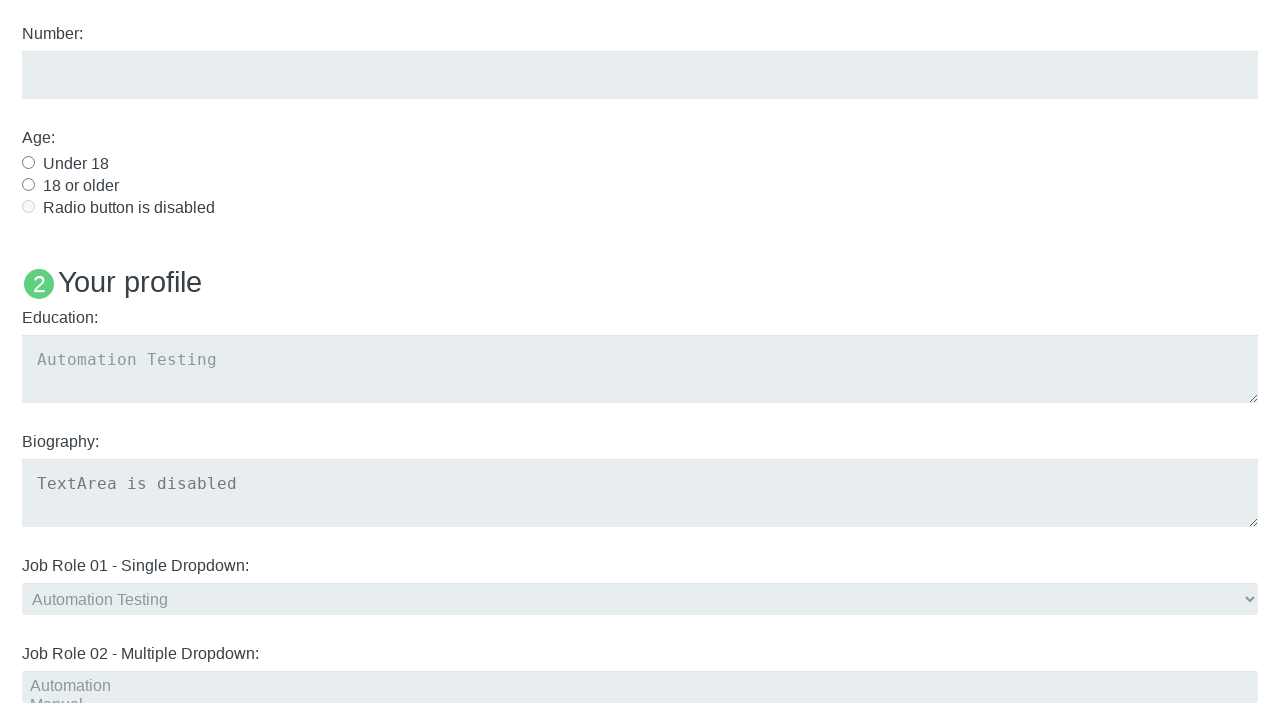

Clicked 'Under 18' radio button at (76, 163) on xpath=//label[text()='Under 18']
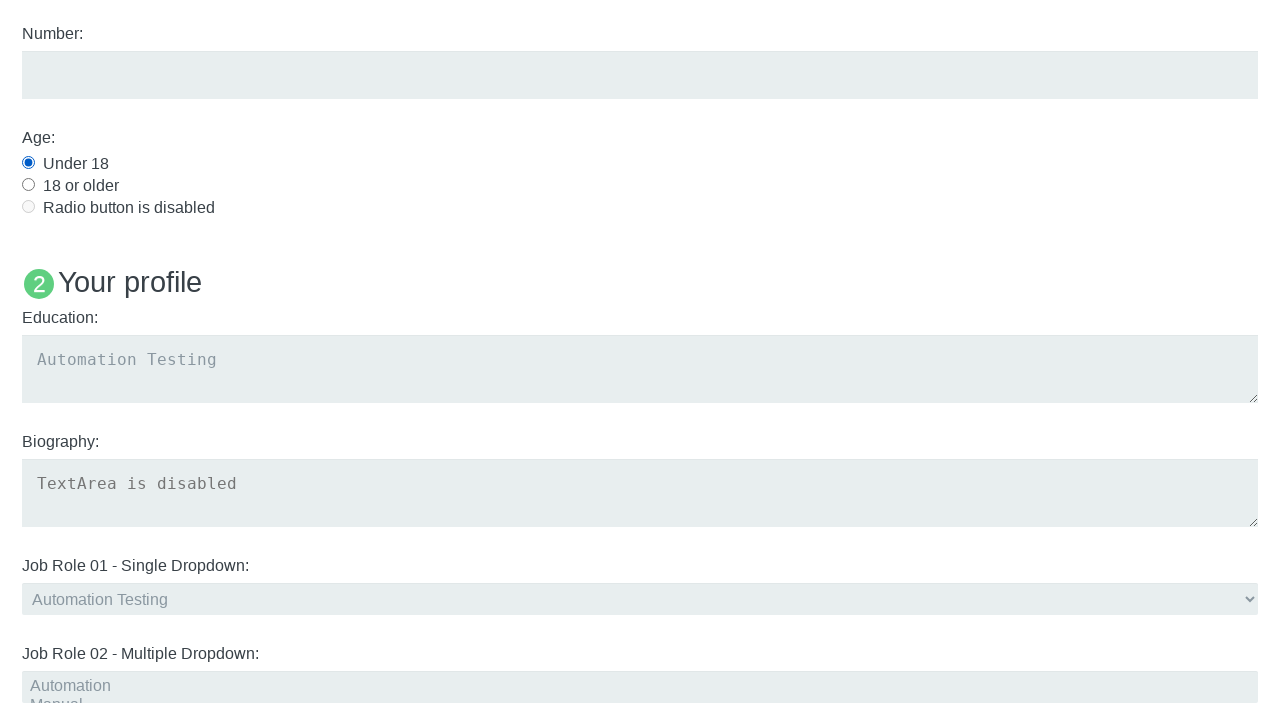

Verified email input field is displayed
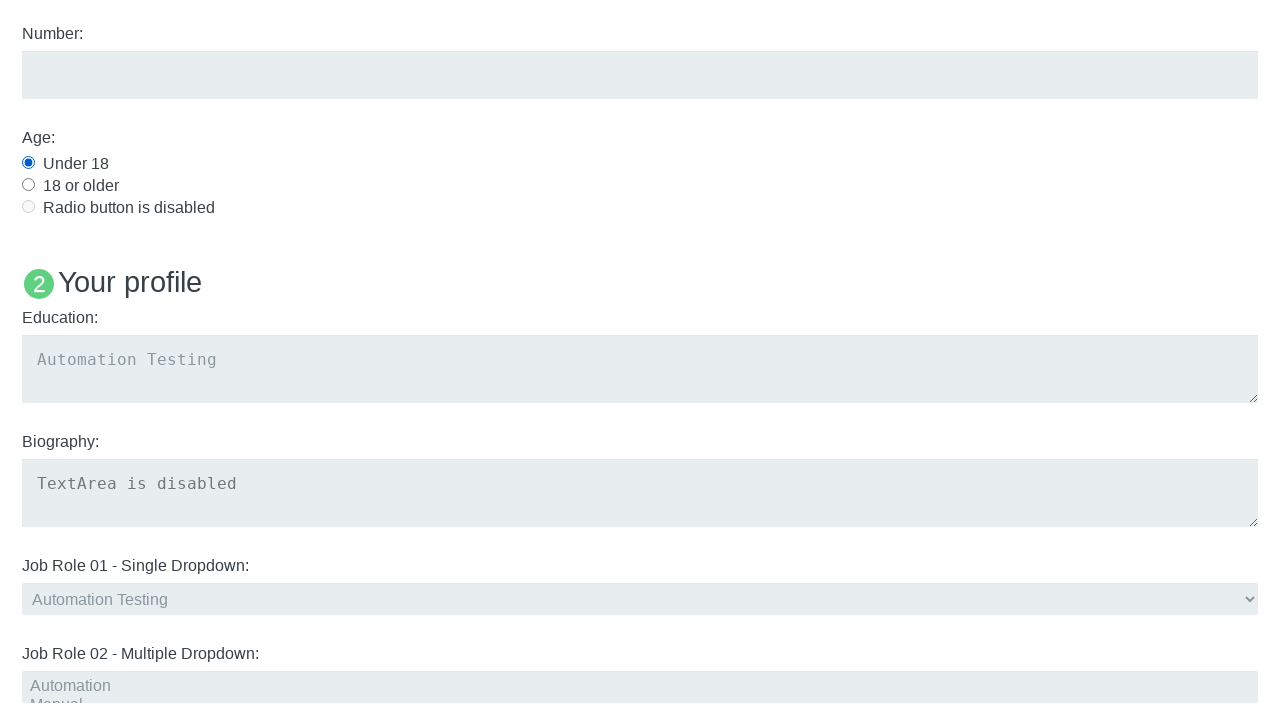

Verified 'Under 18' label is displayed
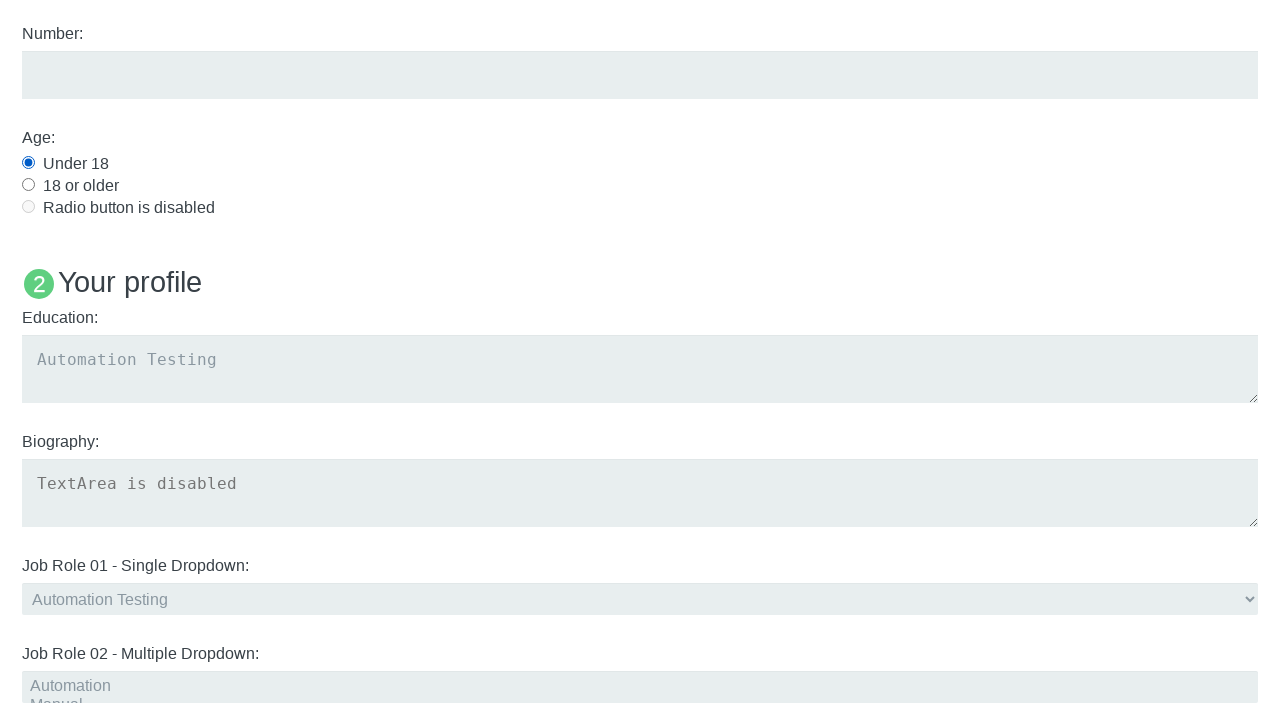

Verified education textarea is displayed
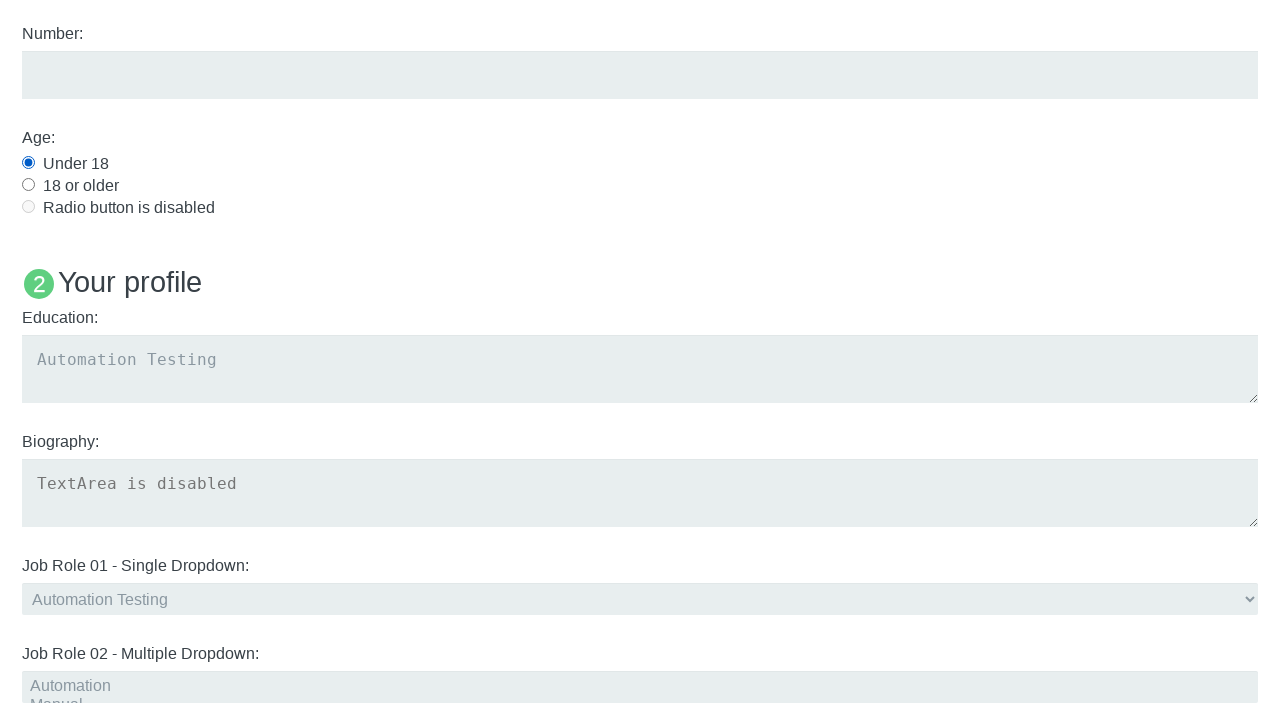

Verified 'Name: User5' heading is not displayed
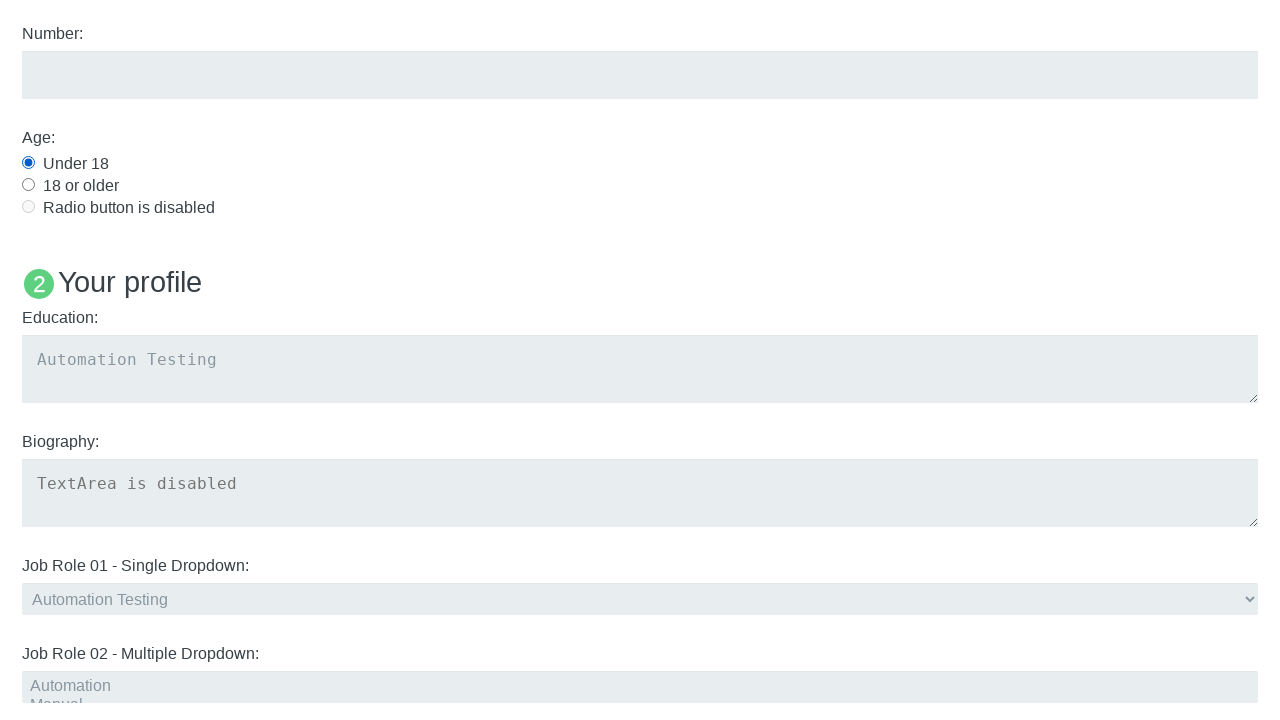

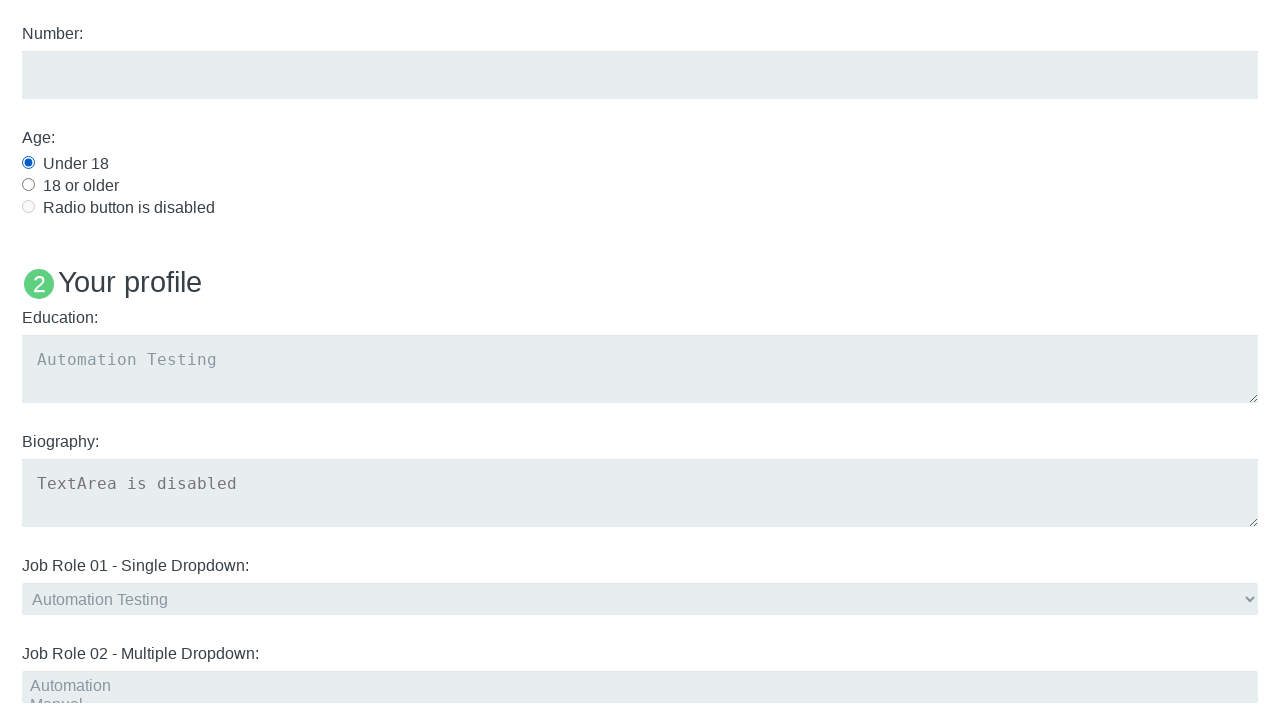